Tests jQuery UI droppable functionality by switching to an iframe and performing a drag-and-drop operation from a draggable element to a droppable target

Starting URL: https://jqueryui.com/droppable/

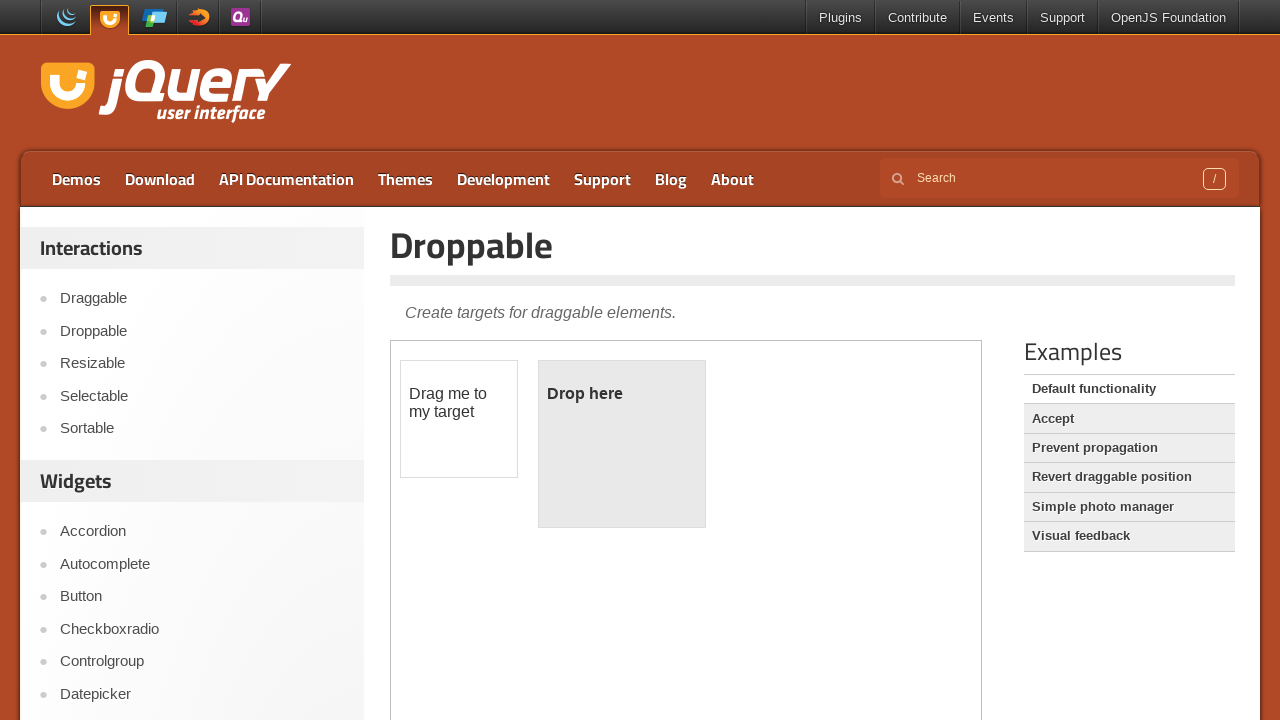

Located iframe with class 'demo-frame' containing jQuery UI demo
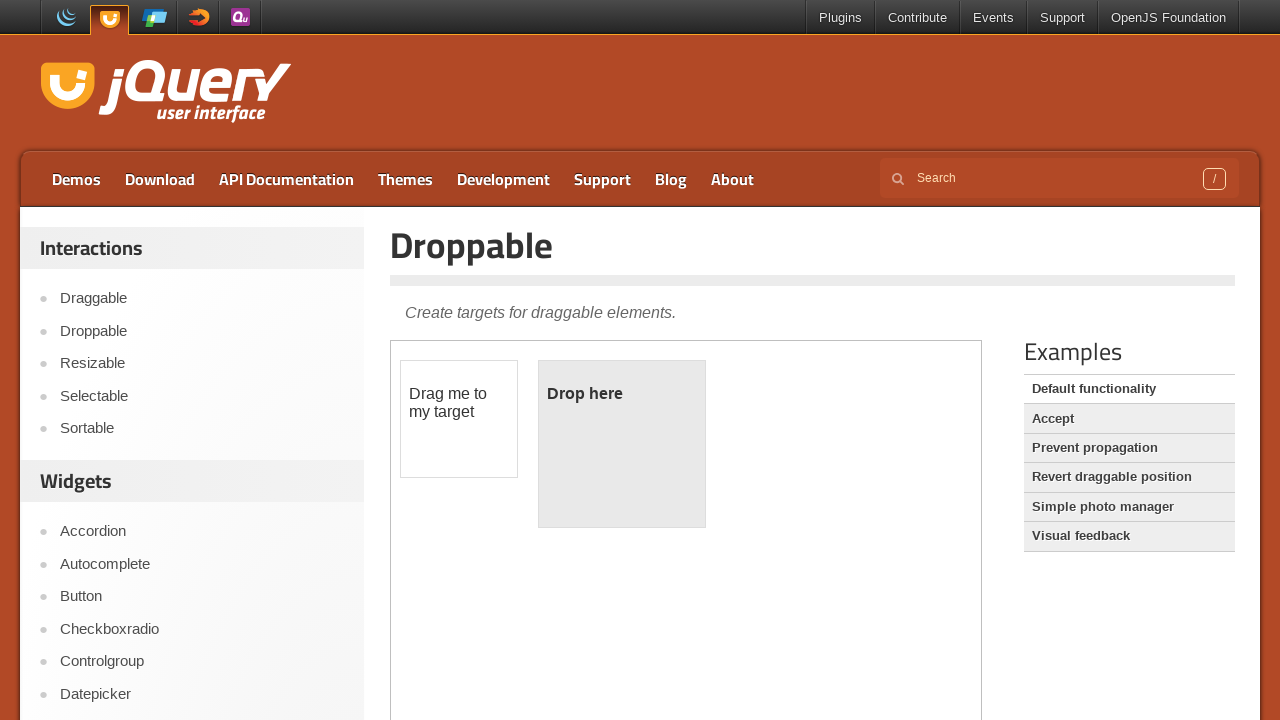

Located draggable element with id 'draggable' within iframe
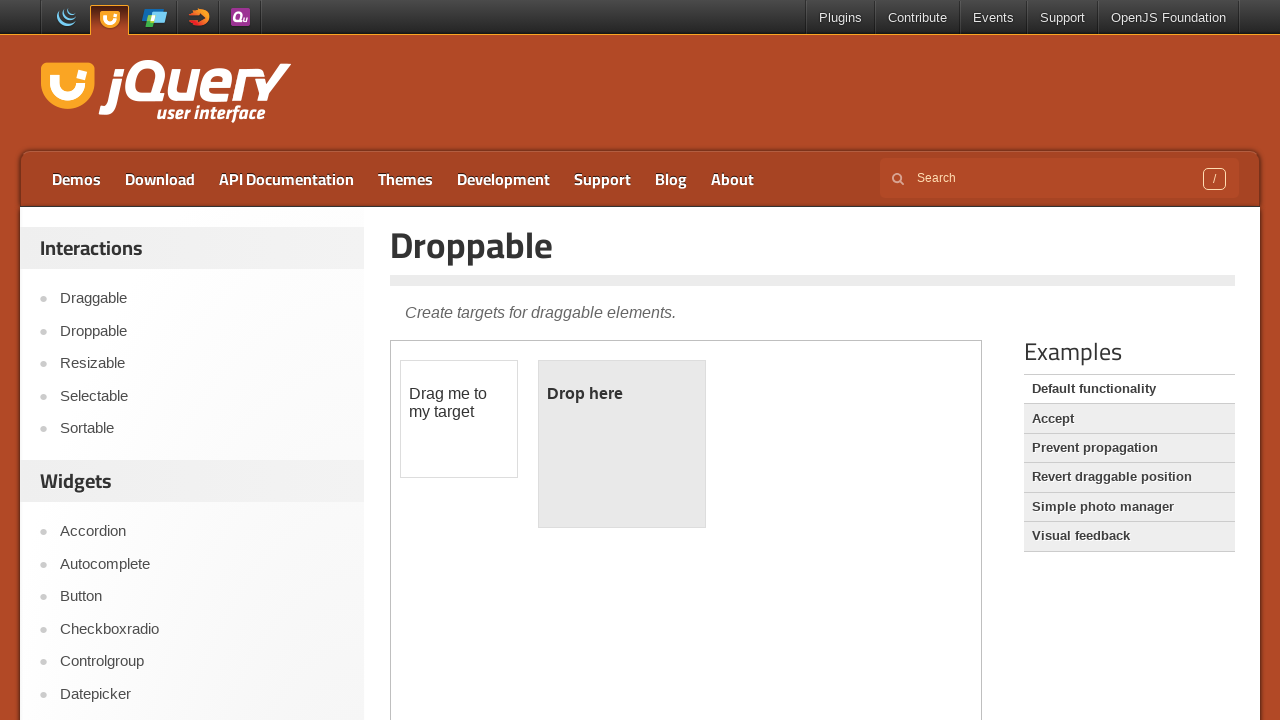

Located droppable target element with id 'droppable' within iframe
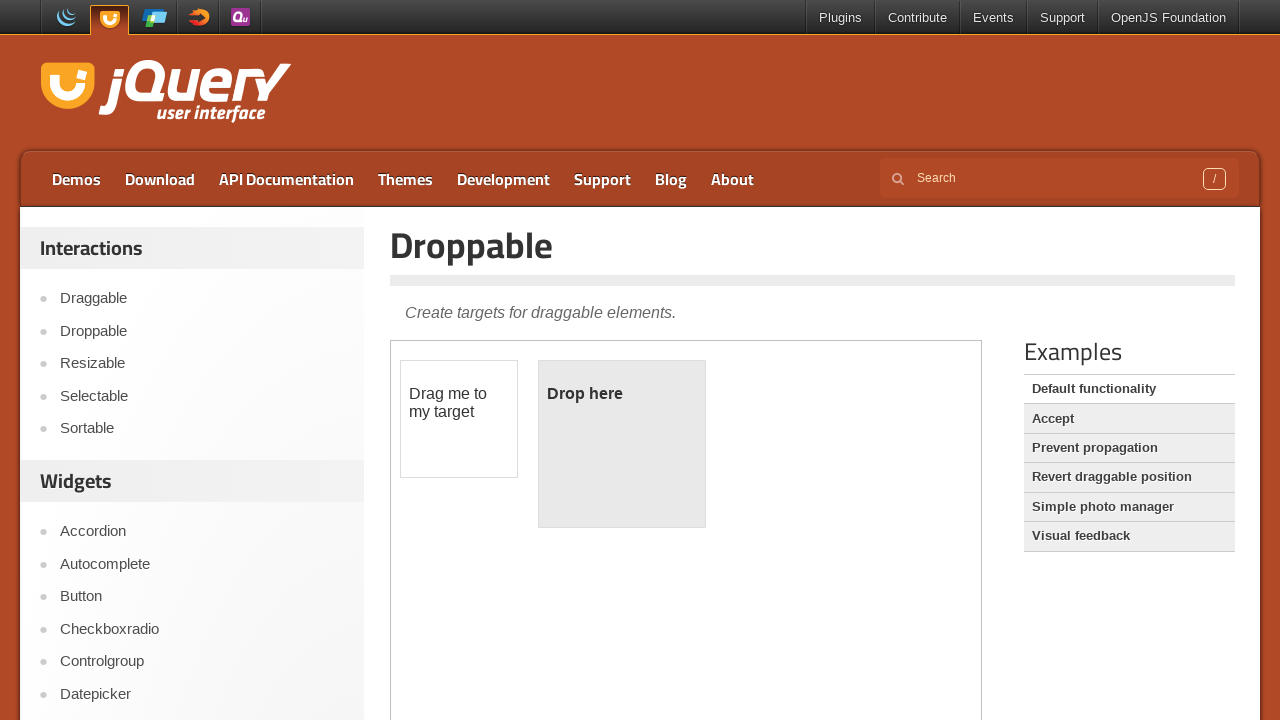

Performed drag-and-drop operation from draggable element to droppable target at (622, 444)
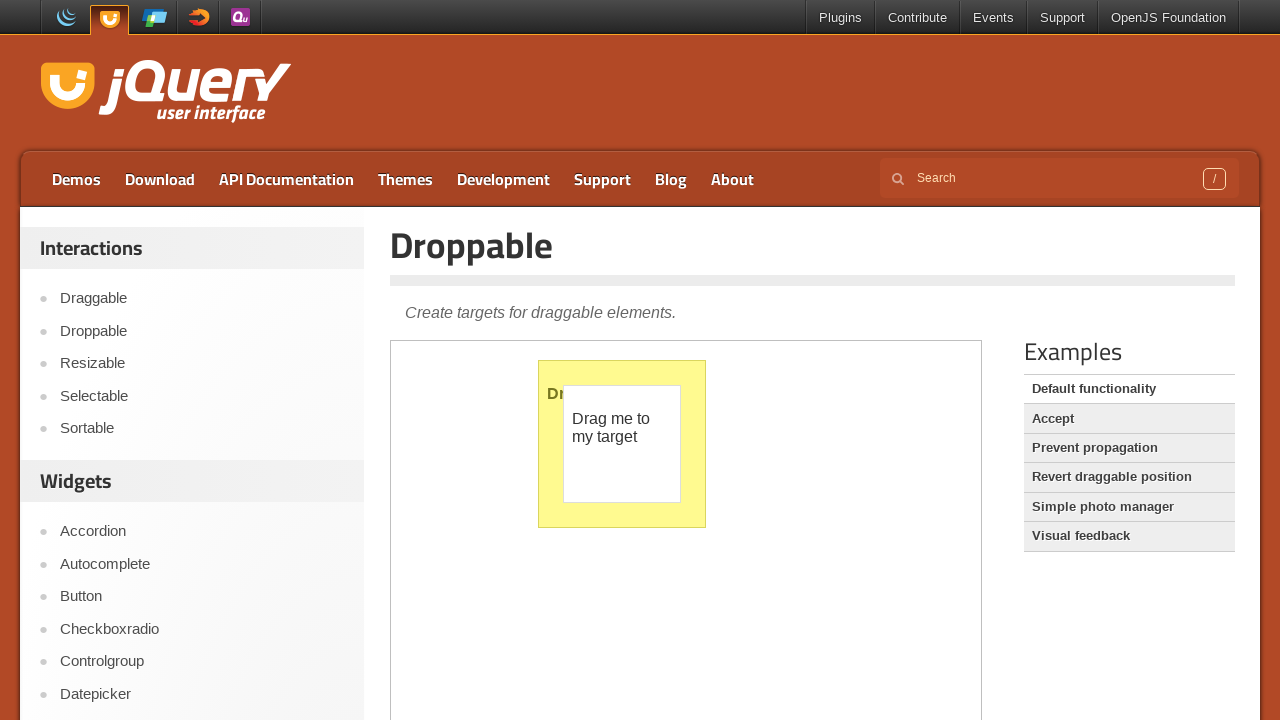

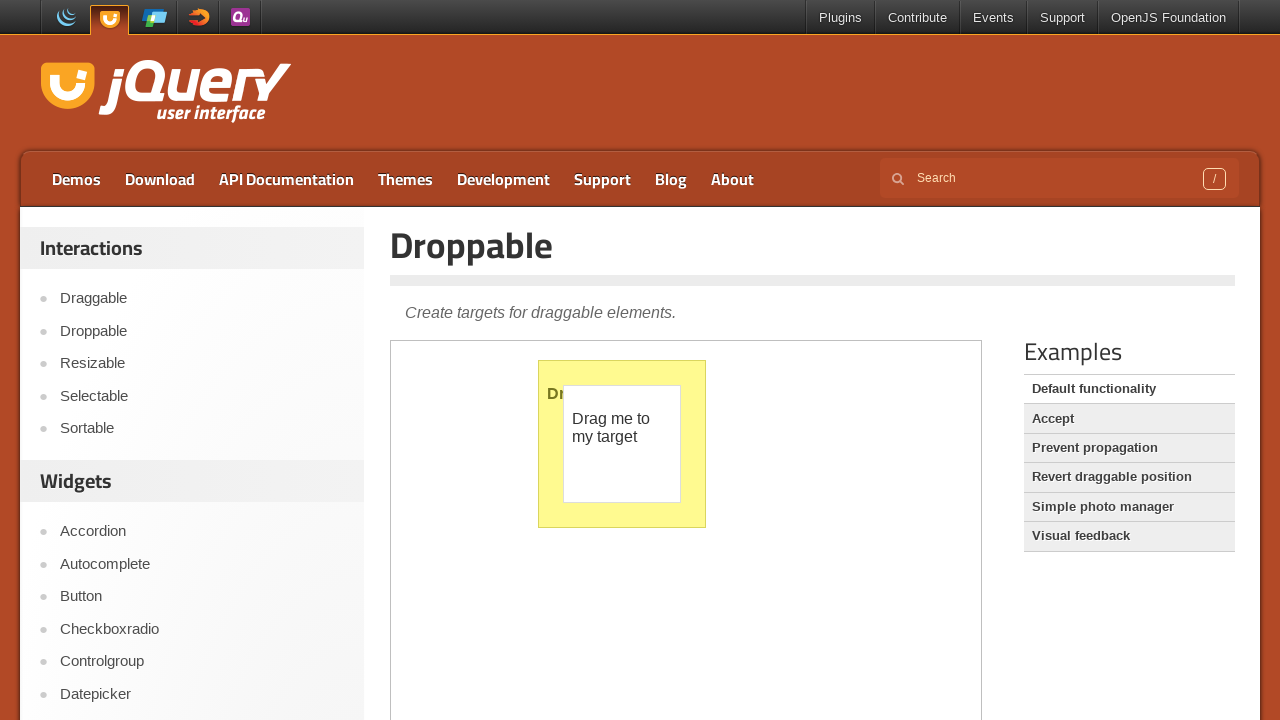